Tests category navigation functionality by clicking through Women and Men categories and their subcategories, verifying that the correct category pages are displayed

Starting URL: http://automationexercise.com

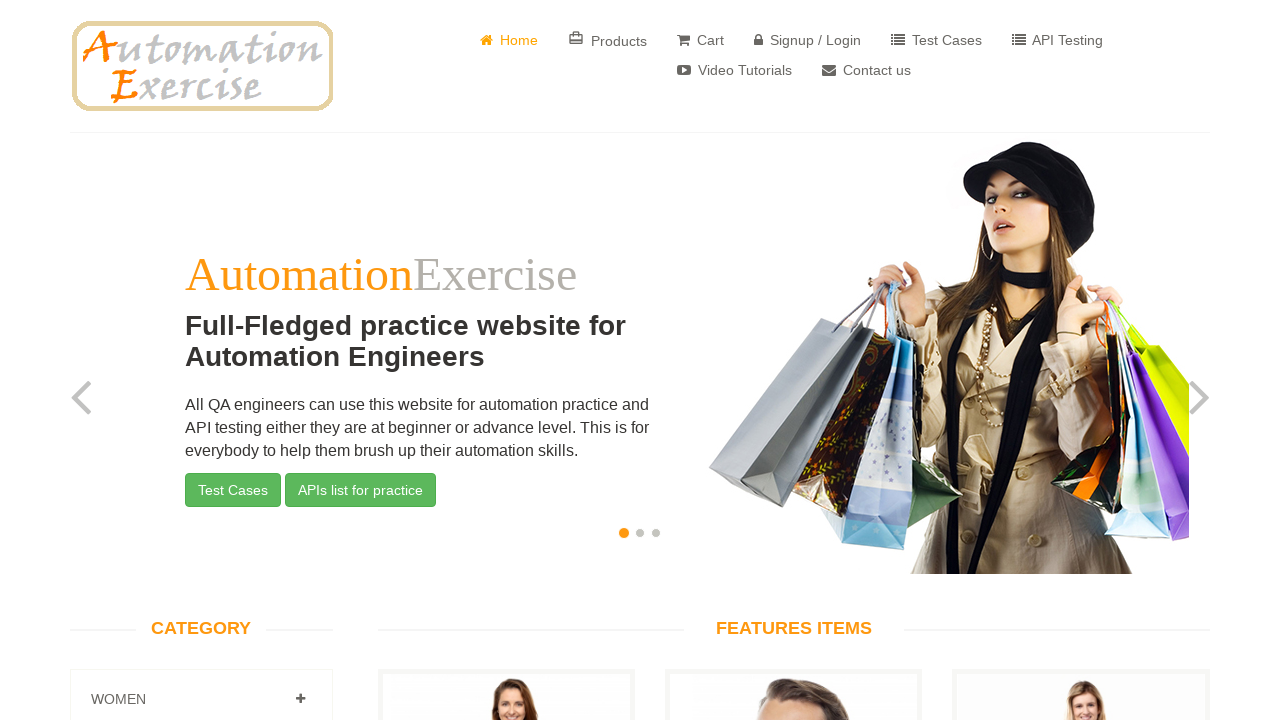

Waited for categories sidebar to load
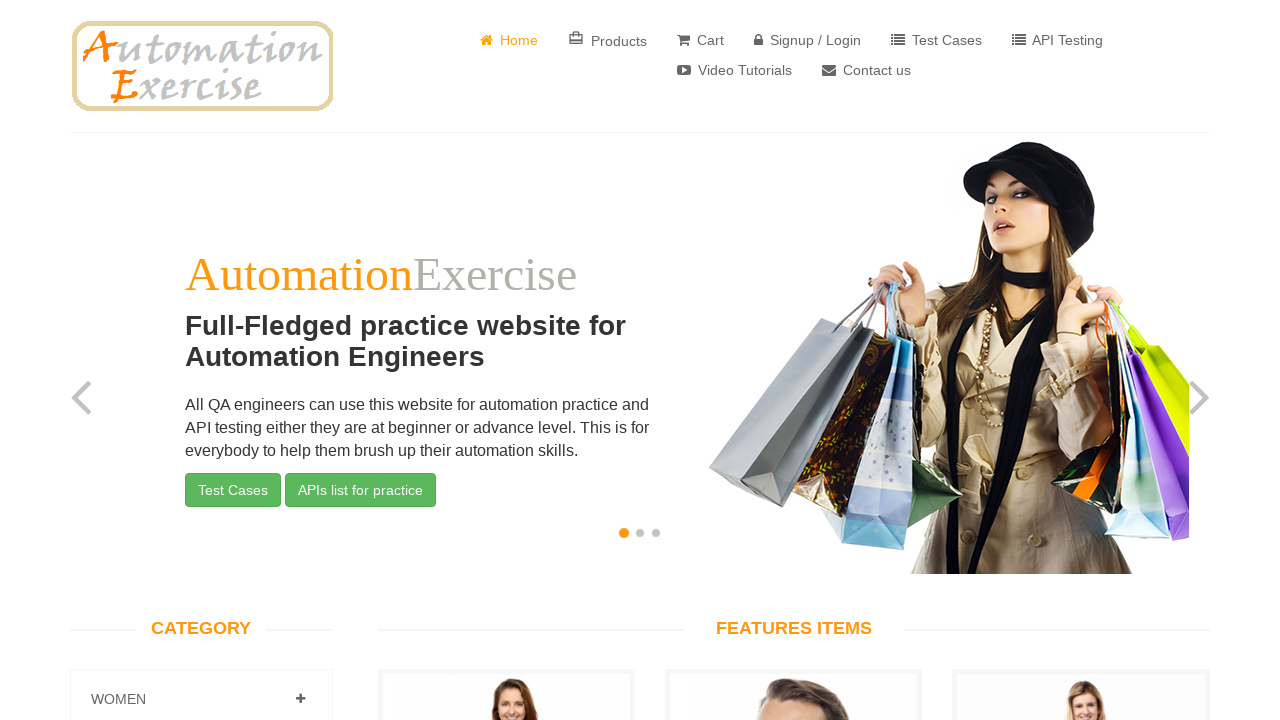

Clicked on Women category at (300, 699) on a[href='#Women']
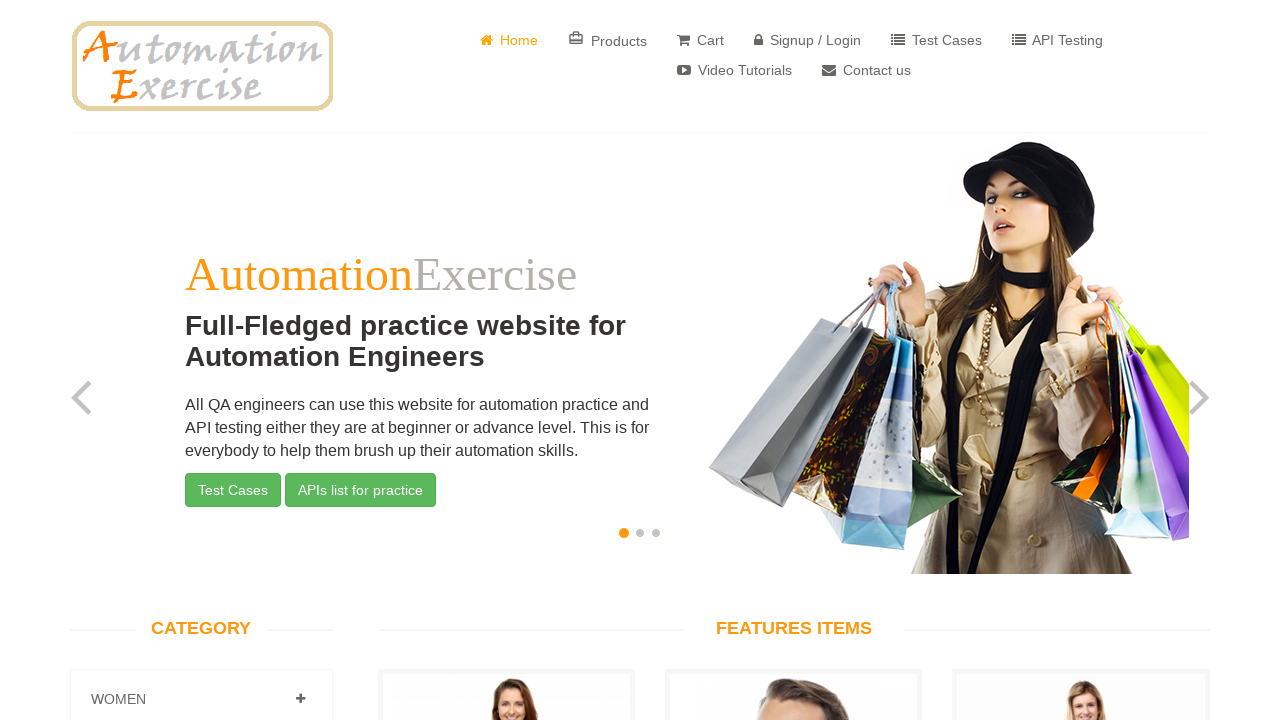

Clicked on Dress subcategory under Women at (127, 360) on a[href='/category_products/1']
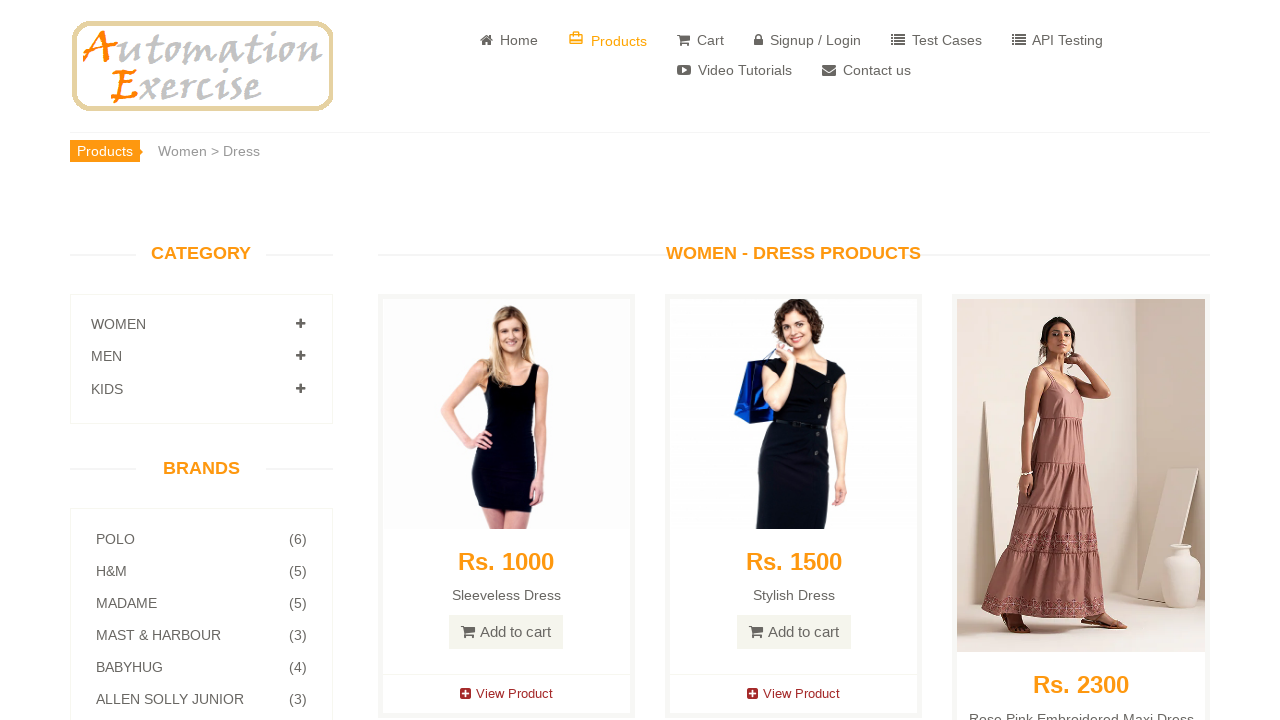

Reloaded the page to handle potential loading issues
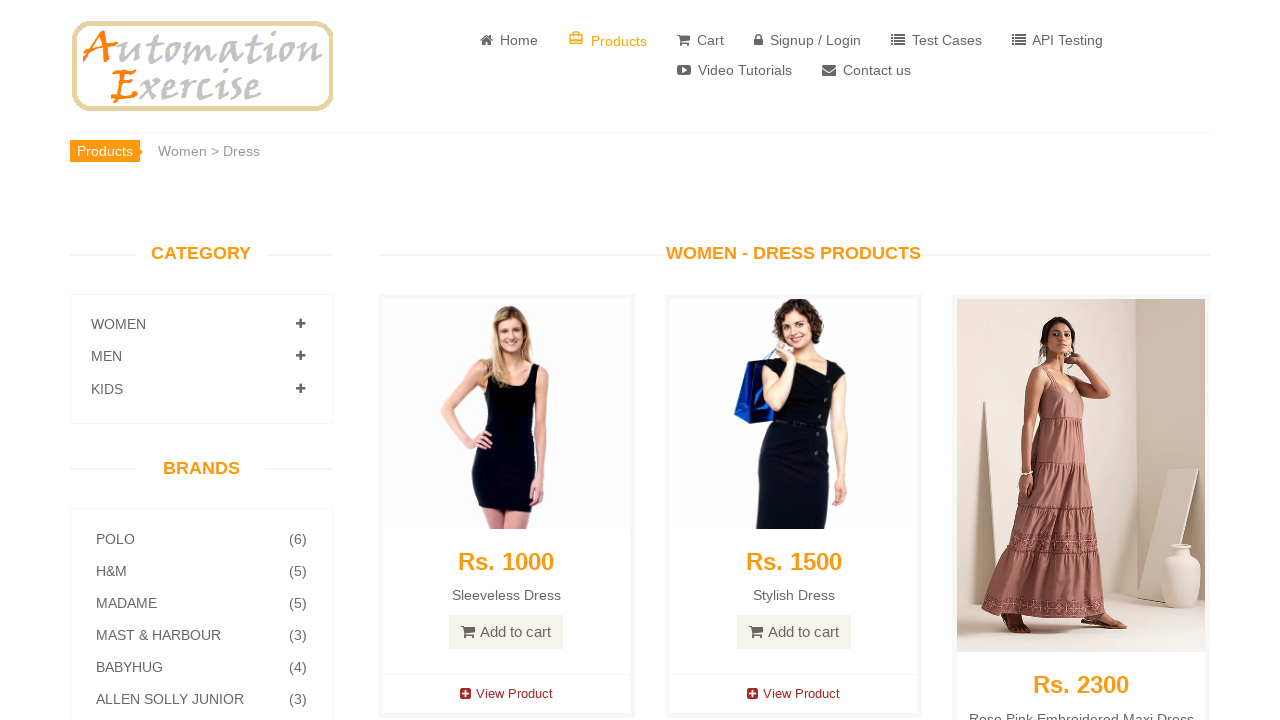

Re-clicked on Women category after page reload at (300, 324) on a[href='#Women']
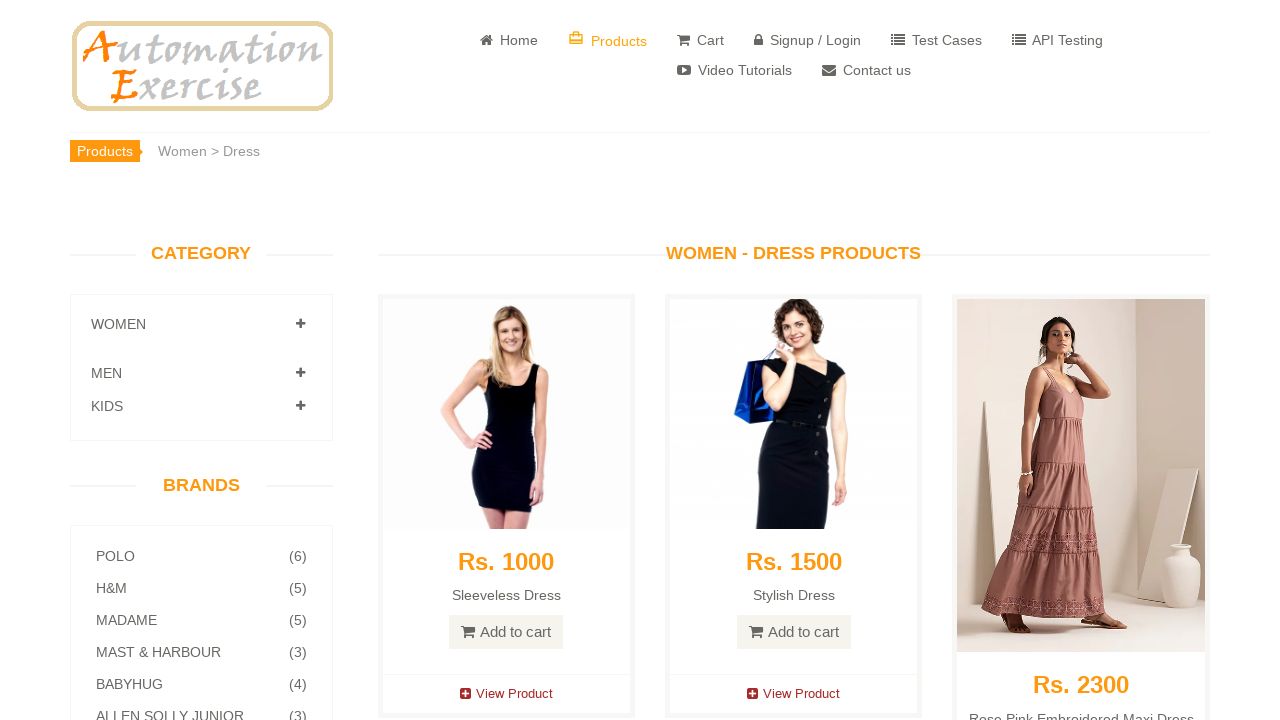

Re-clicked on Dress subcategory under Women at (127, 363) on a[href='/category_products/1']
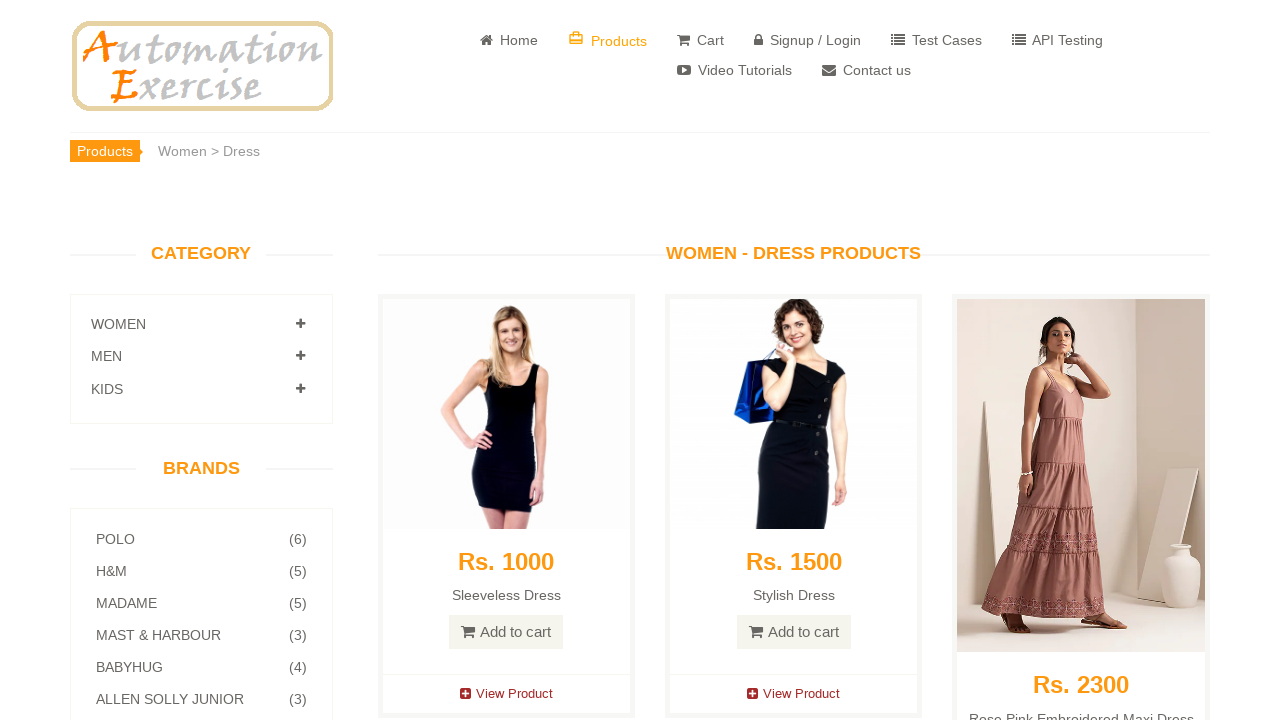

Women's Dress category page loaded with featured items
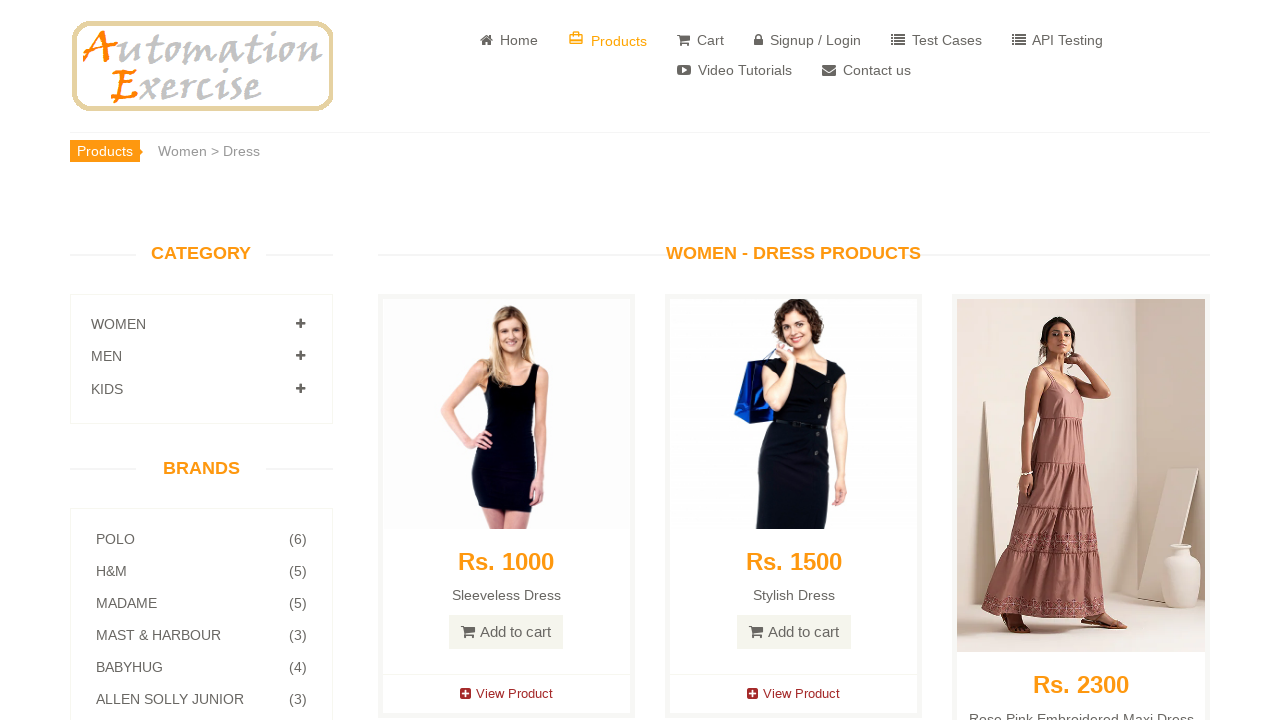

Category title heading is displayed on the page
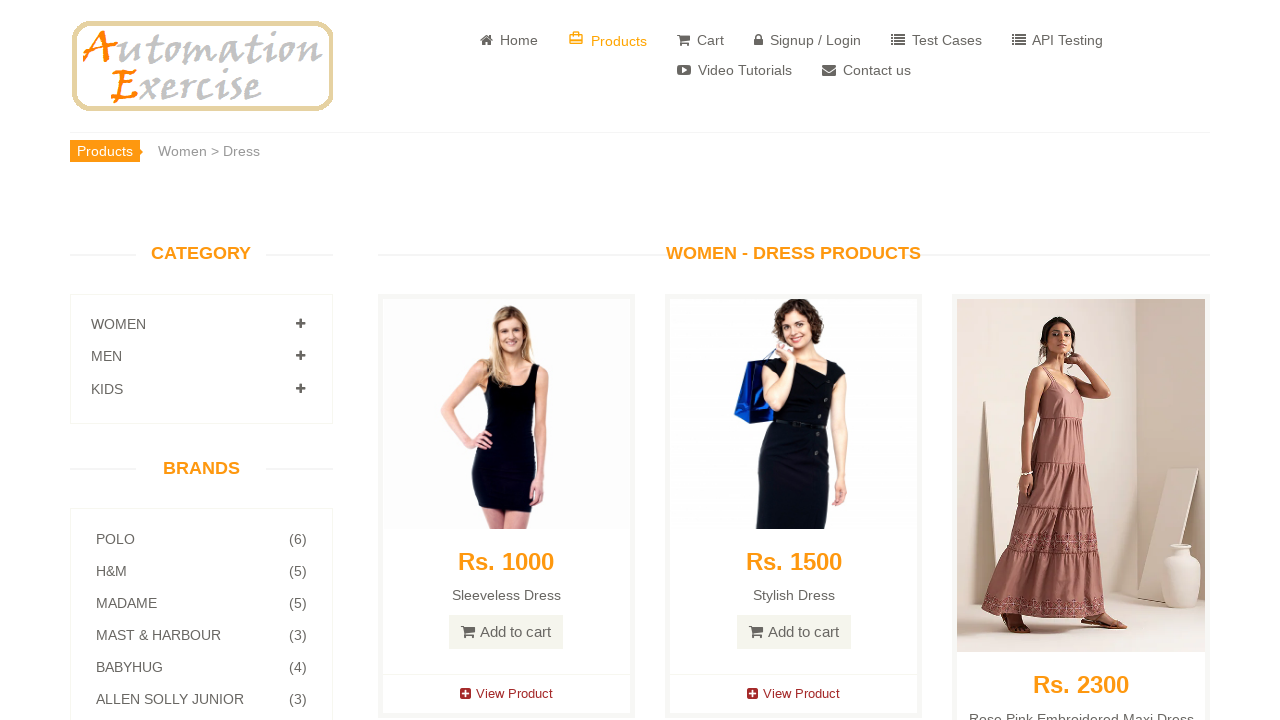

Clicked on Men category at (300, 356) on a[href='#Men']
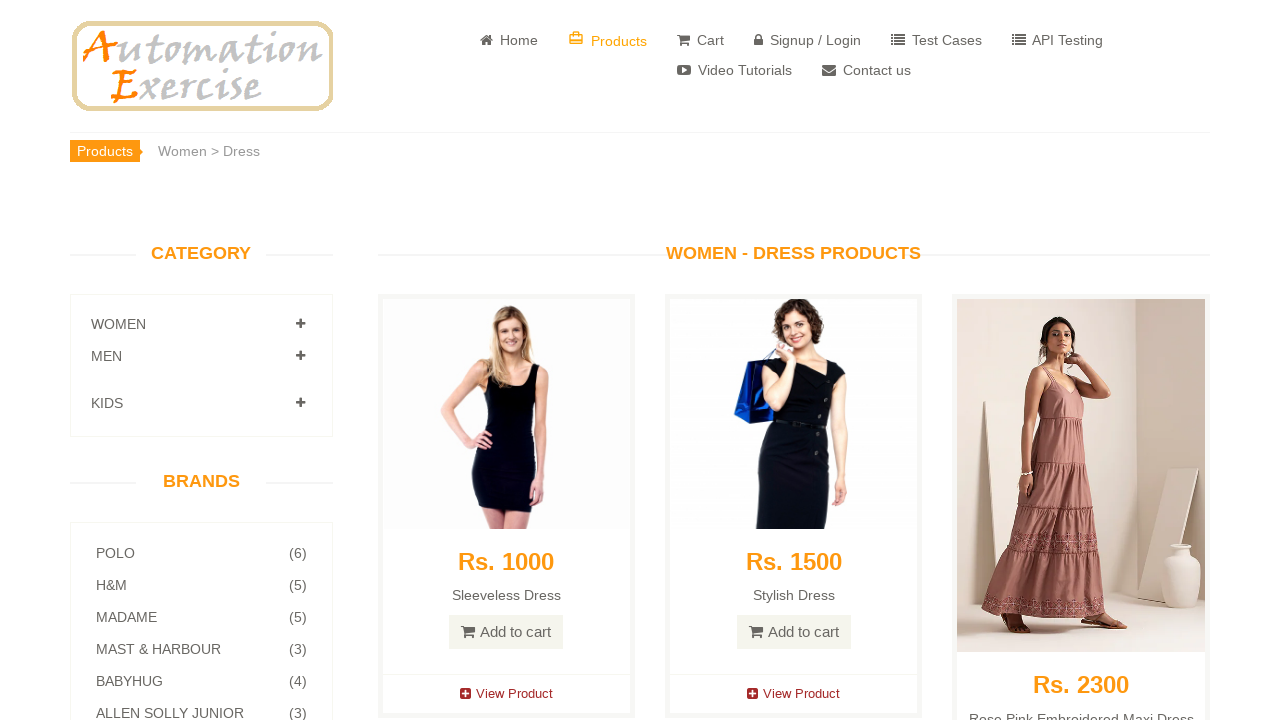

Clicked on subcategory under Men (category 6) at (126, 416) on a[href='/category_products/6']
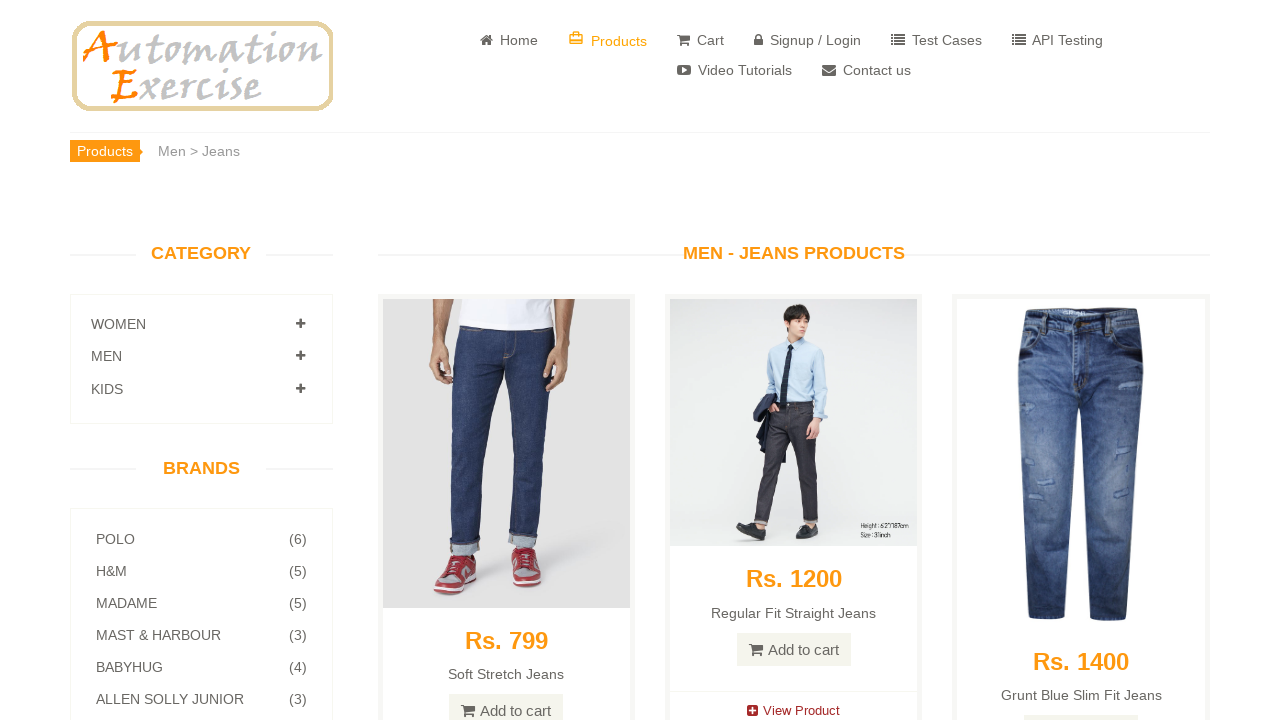

Navigation to Men's category page completed successfully
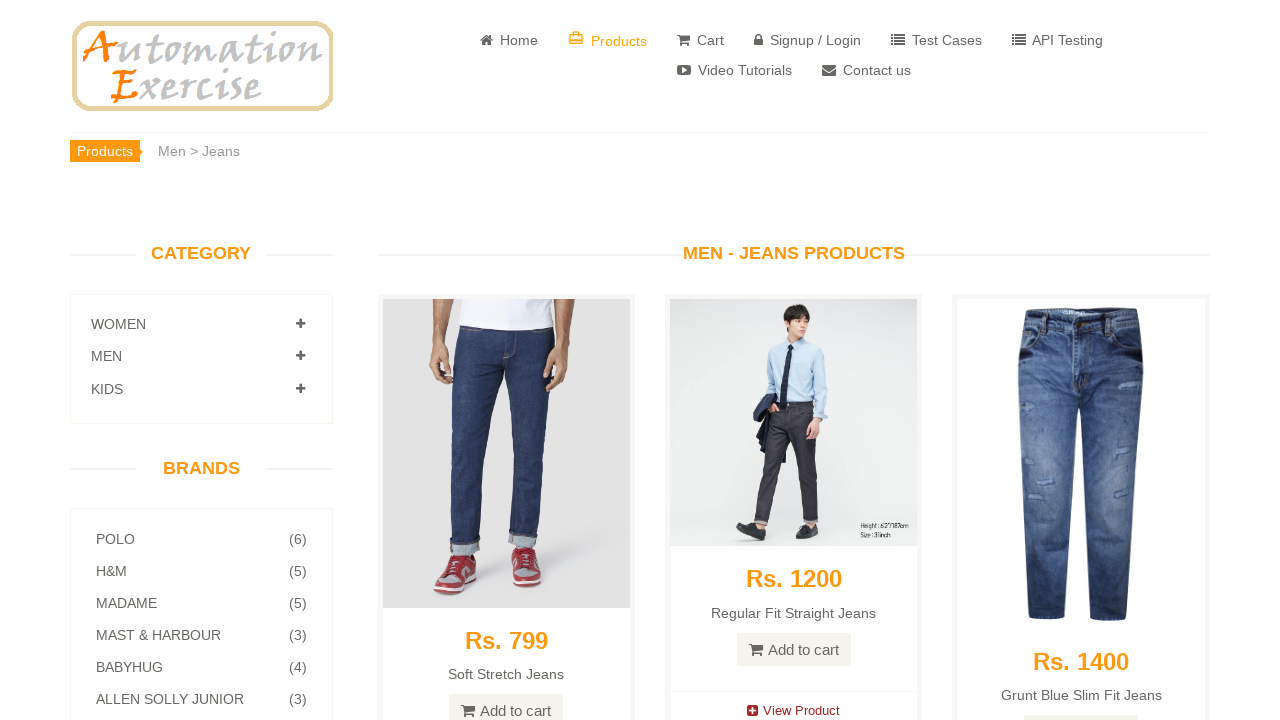

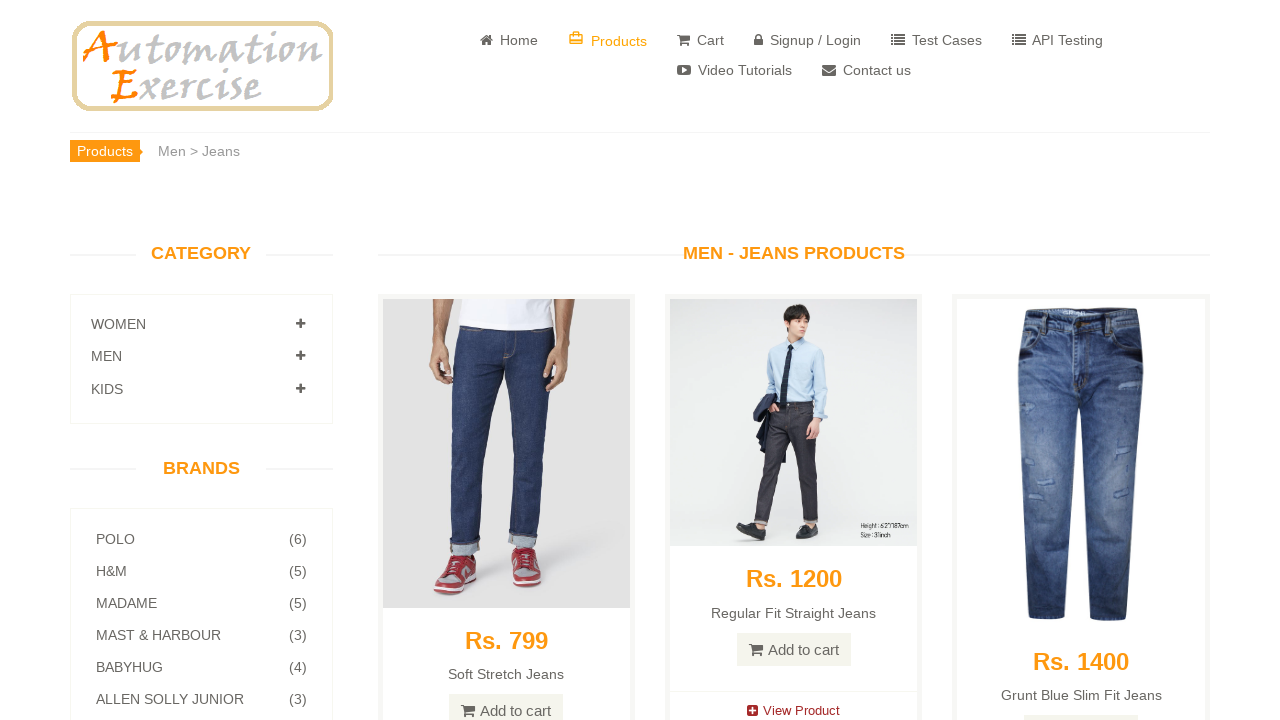